Navigates to a Chrome Web Store extension page, dismisses a promotional popup if present, and clicks on the "Extensions" link to navigate to the extensions section.

Starting URL: https://chromewebstore.google.com/detail/midscene/gbldofcpkknbggpkmbdaefngejllnief

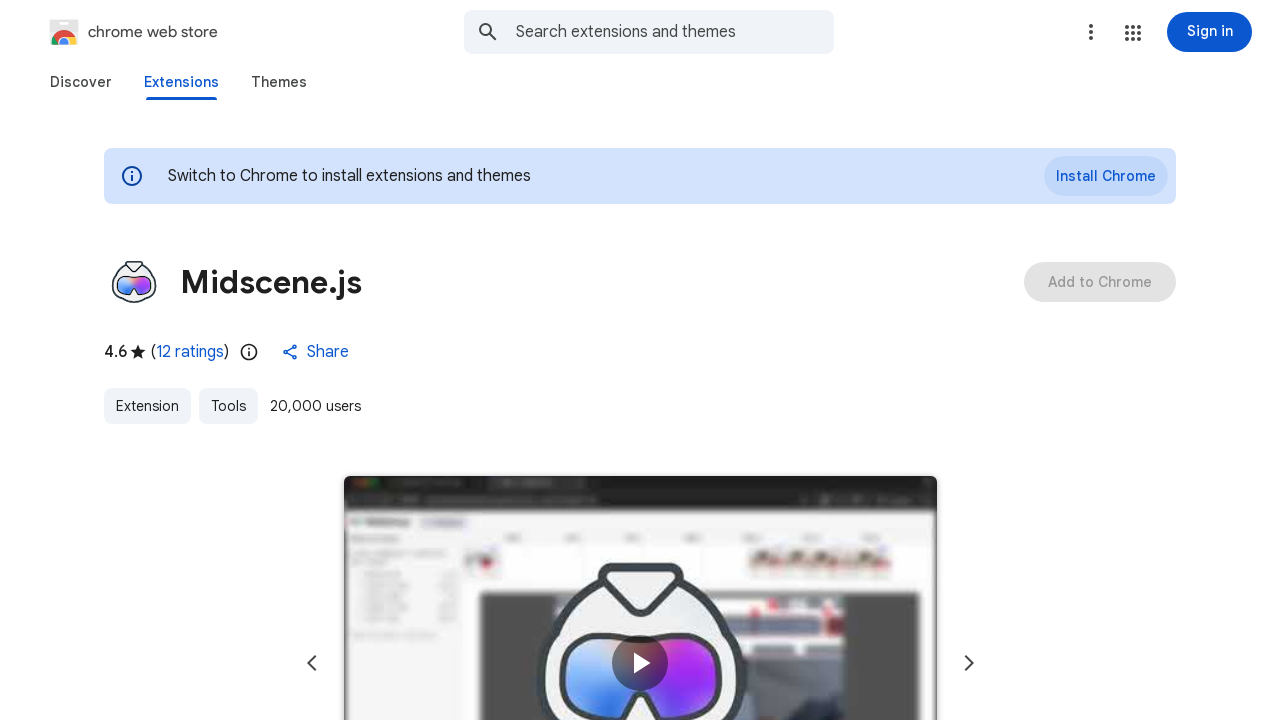

Navigated to Chrome Web Store extension page for Midscene
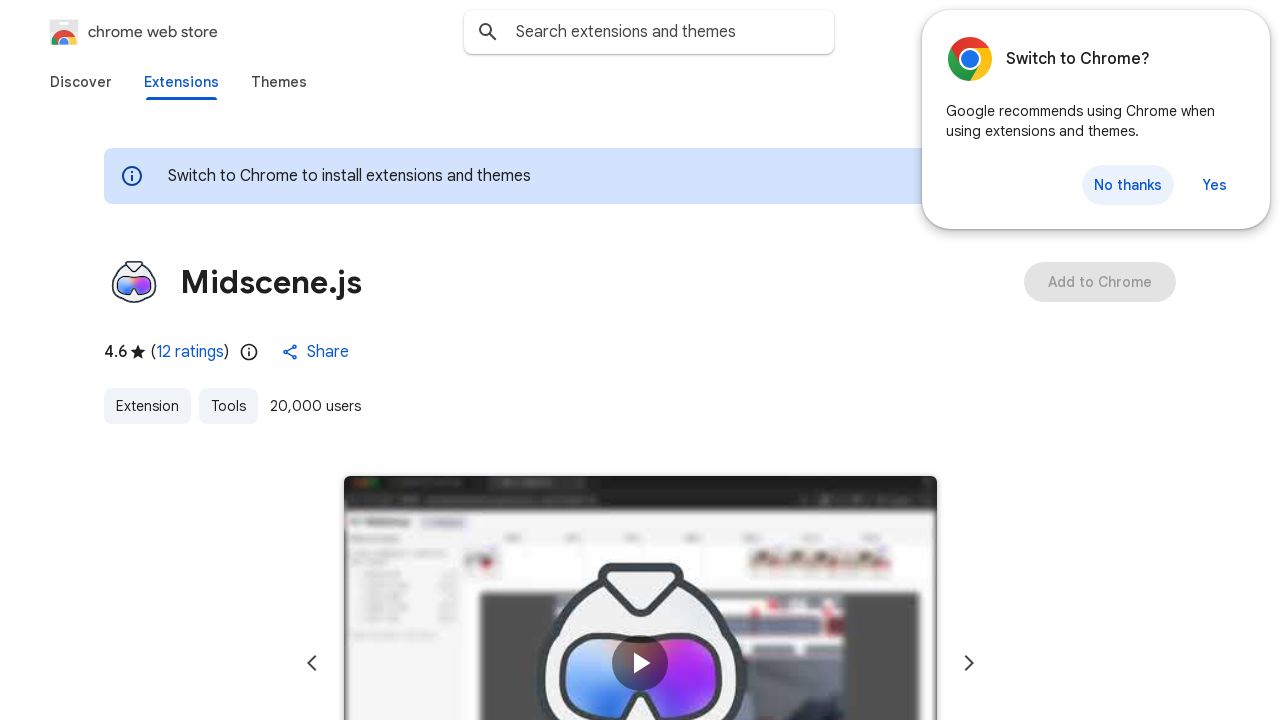

Page loaded and DOM content ready
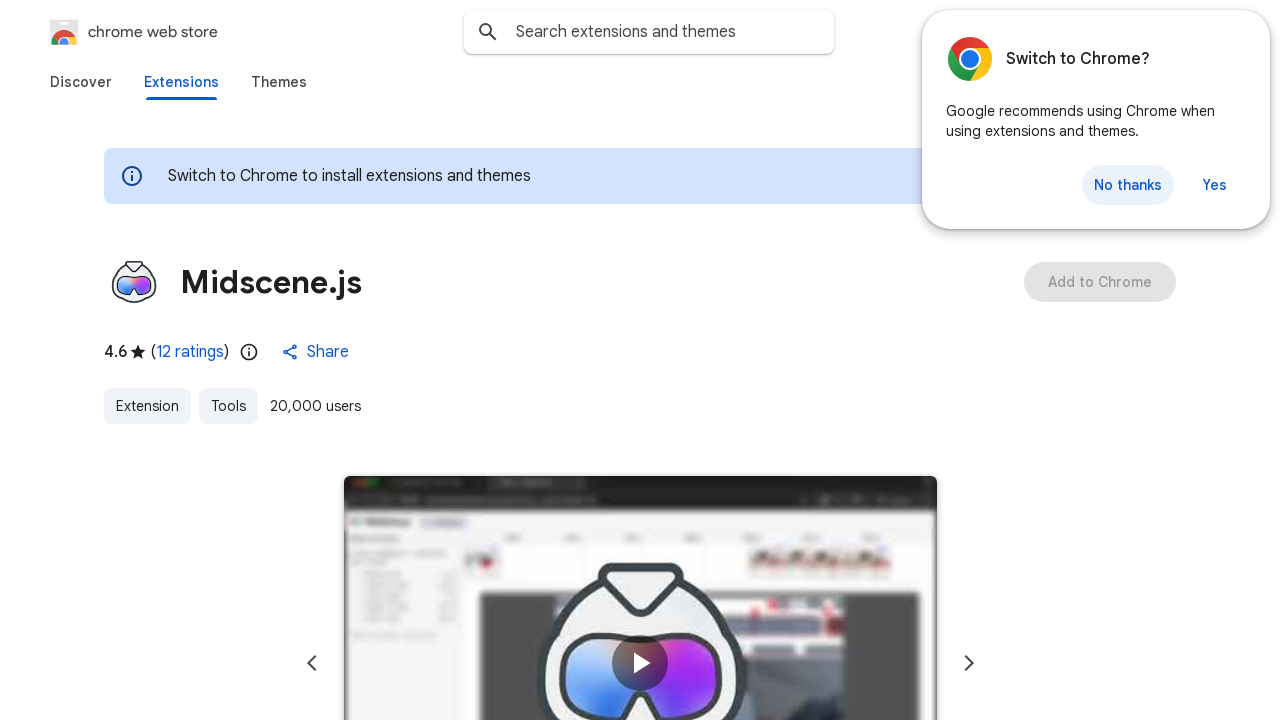

Dismissed promotional popup by clicking 'No thanks' button at (1128, 185) on internal:role=button[name="No thanks"i] >> nth=0
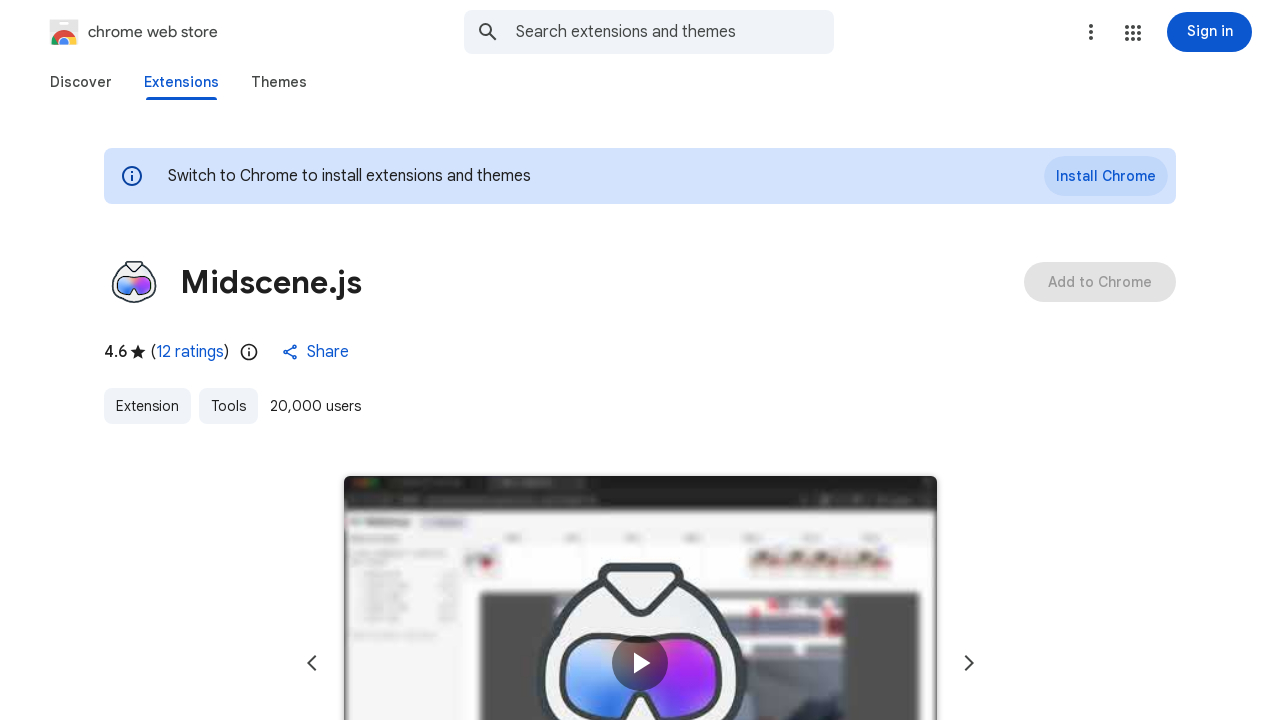

Clicked on 'Extensions' link to navigate to extensions section at (182, 82) on internal:text="Extensions"s
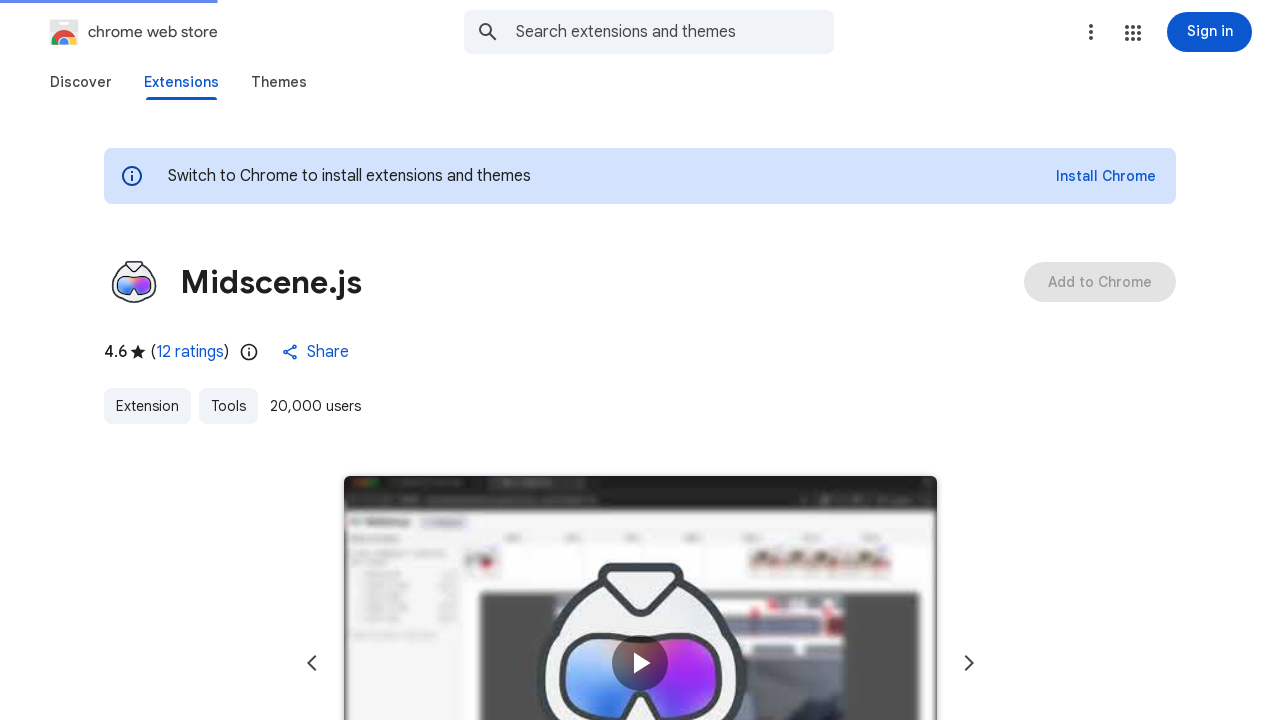

Extensions page loaded and DOM content ready
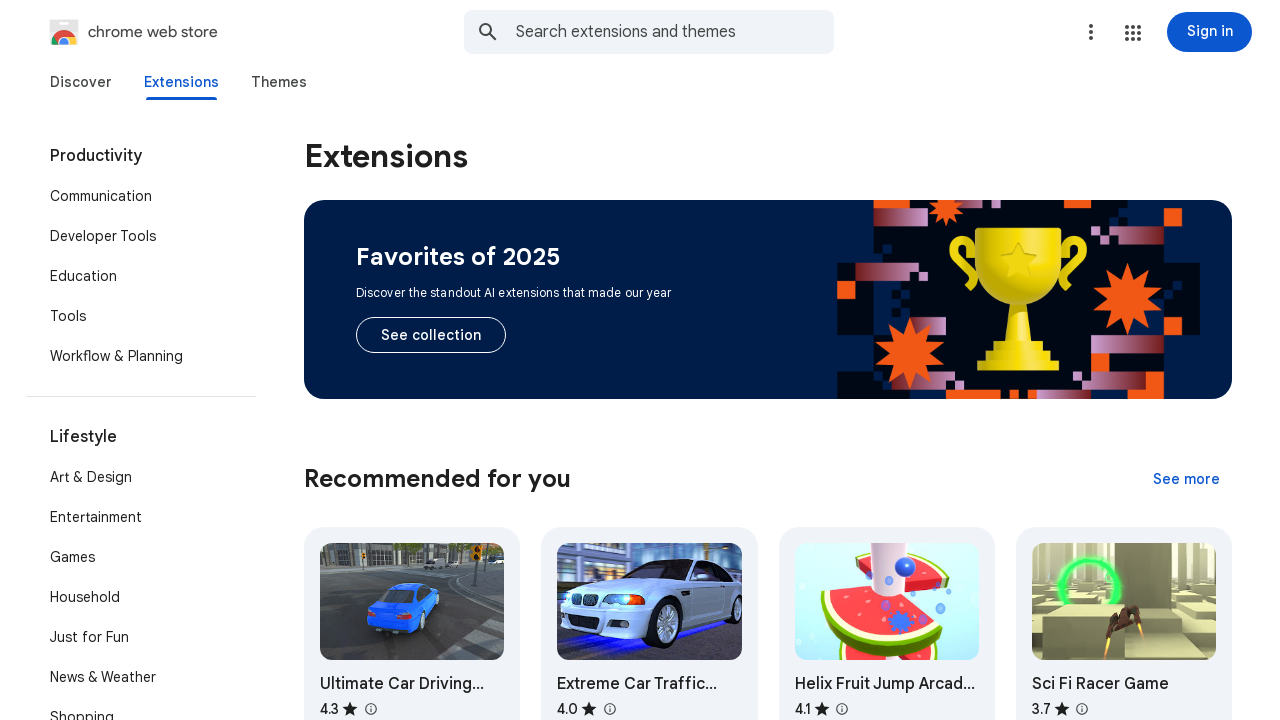

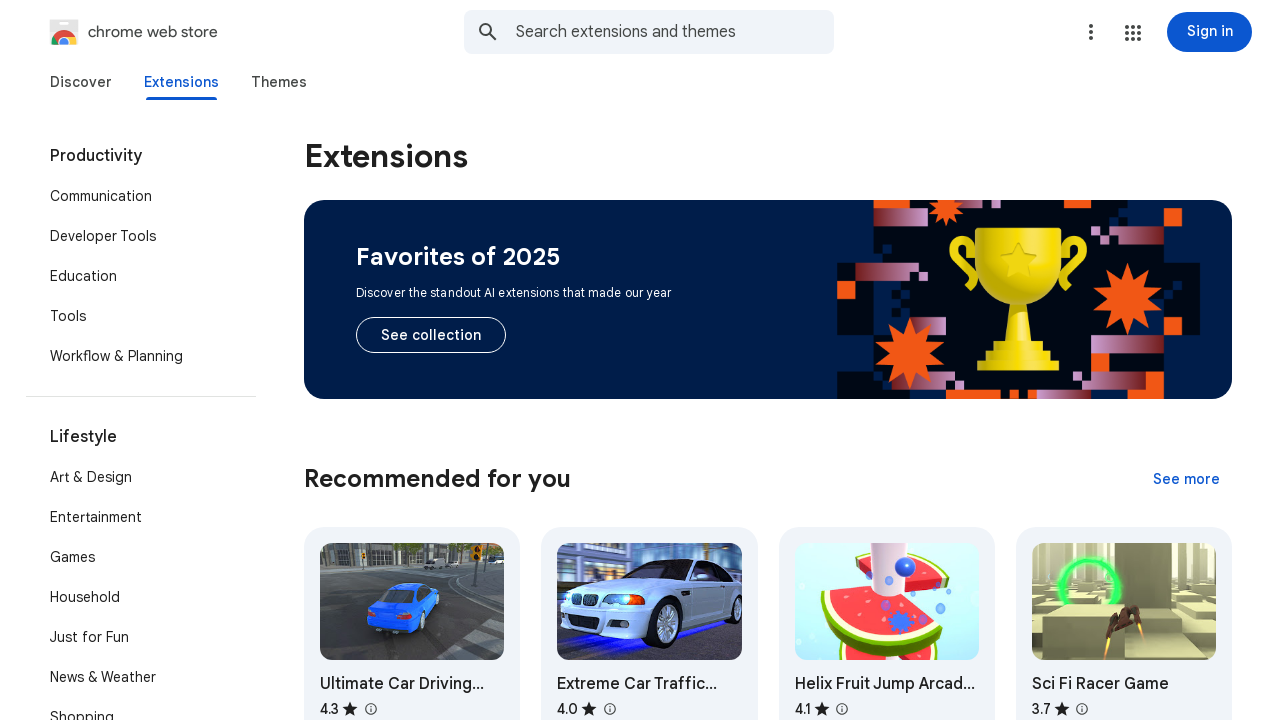